Fills out a practice registration form with personal details including name, email, gender, phone number, date of birth, hobbies, and address information

Starting URL: https://demoqa.com/automation-practice-form

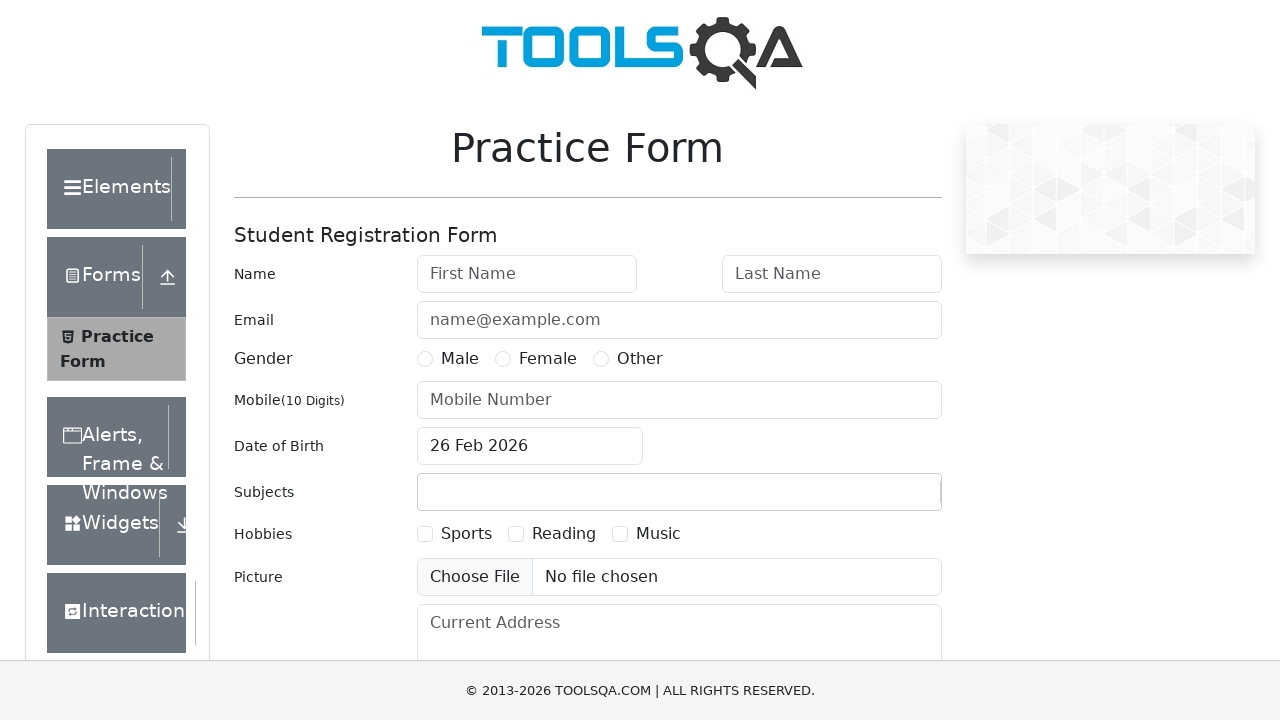

Filled first name field with 'mehtab' on #firstName
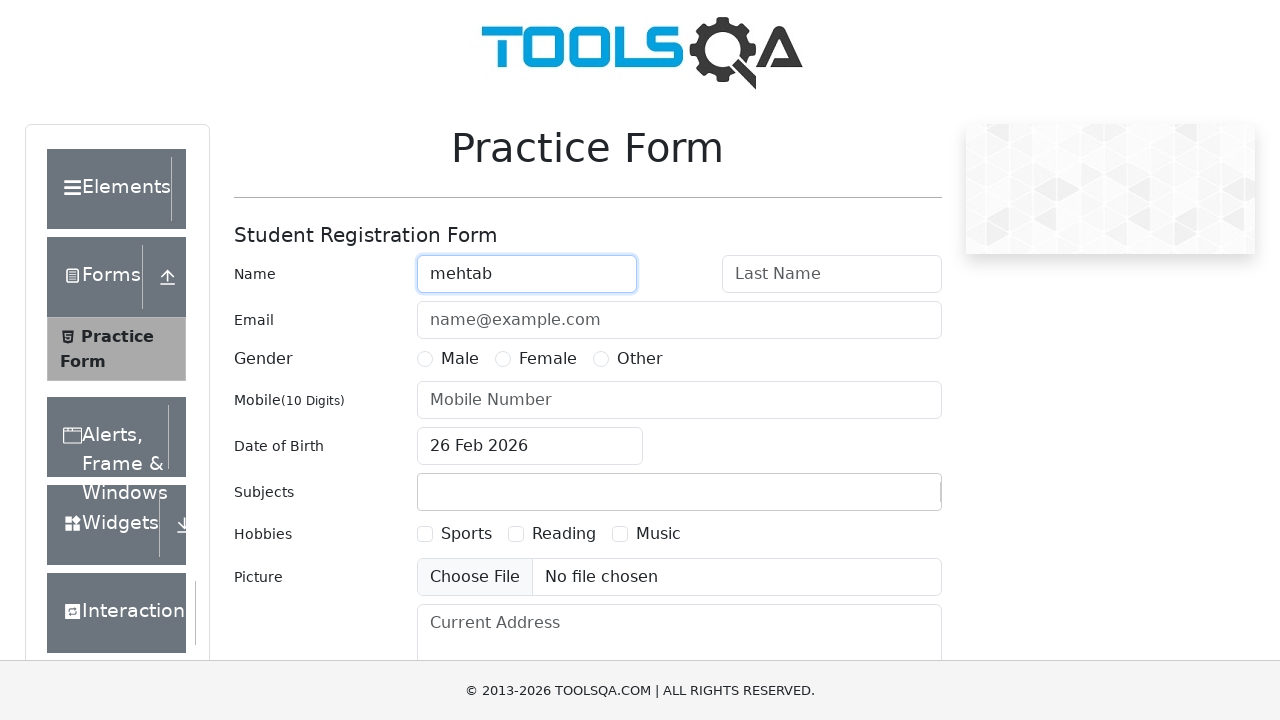

Filled last name field with 'hussain' on #lastName
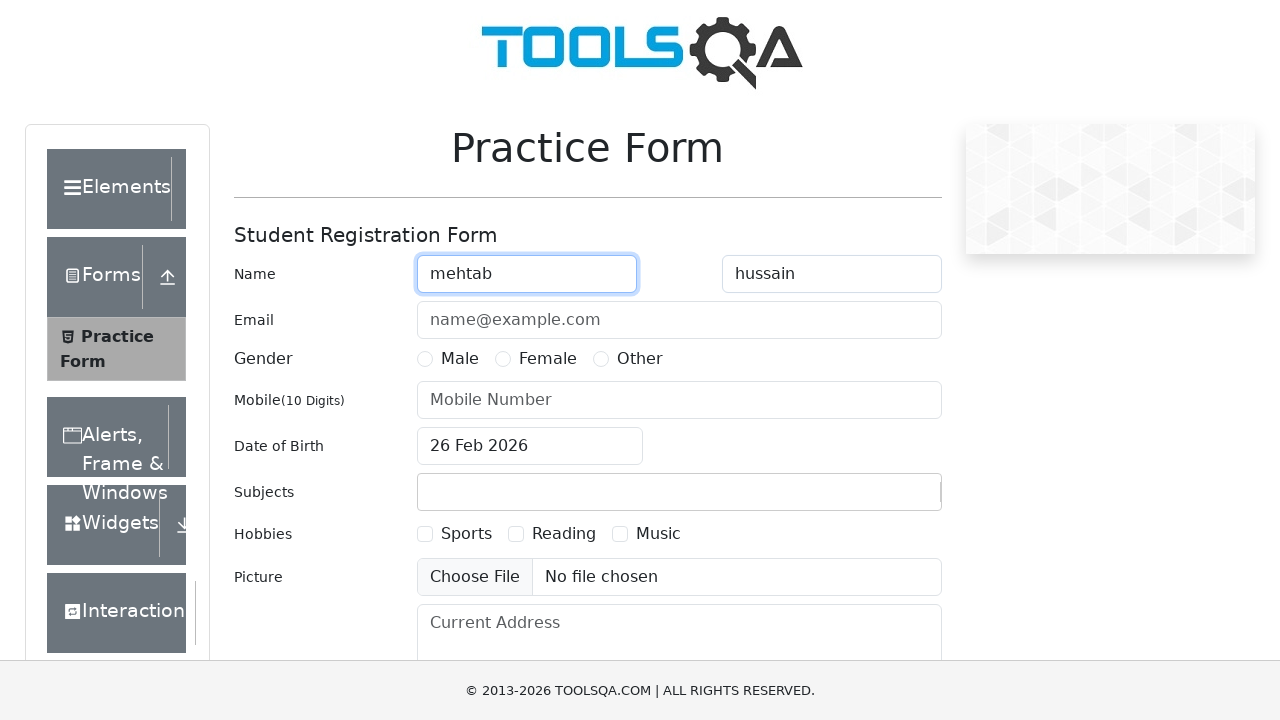

Filled email field with 'mehtab123@gmail.com' on #userEmail
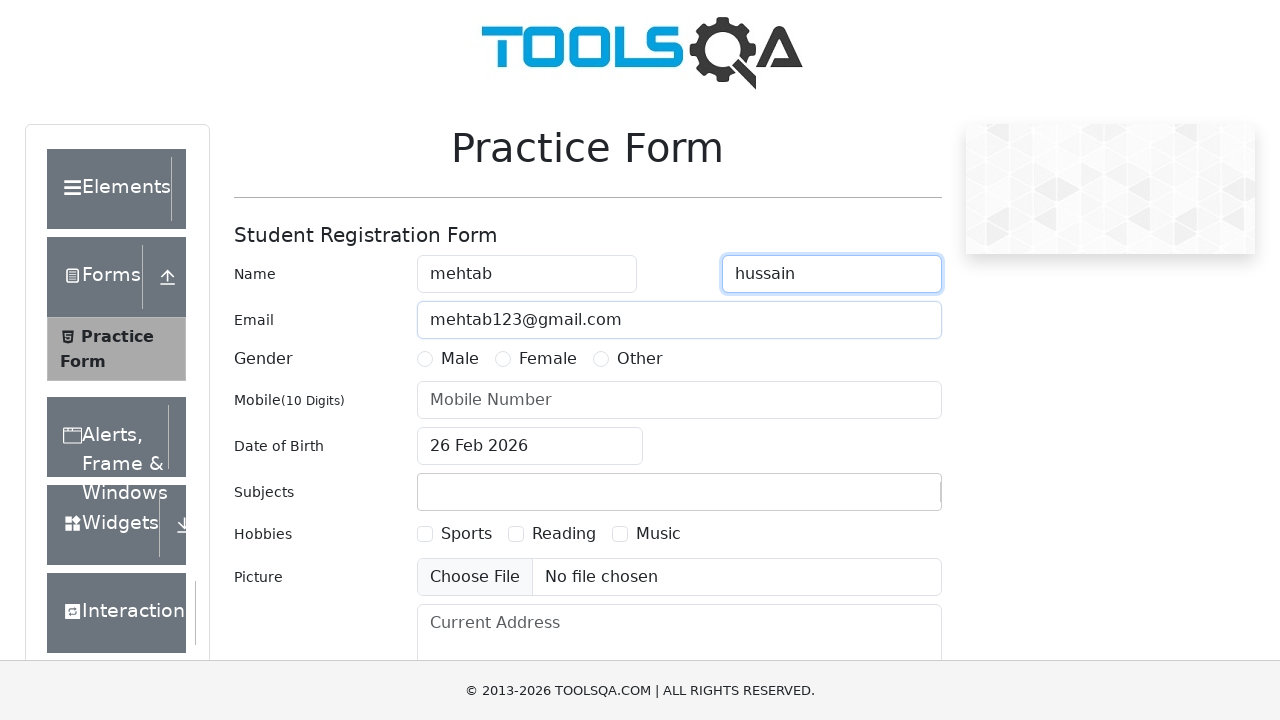

Selected Male gender option at (460, 359) on label[for='gender-radio-1']
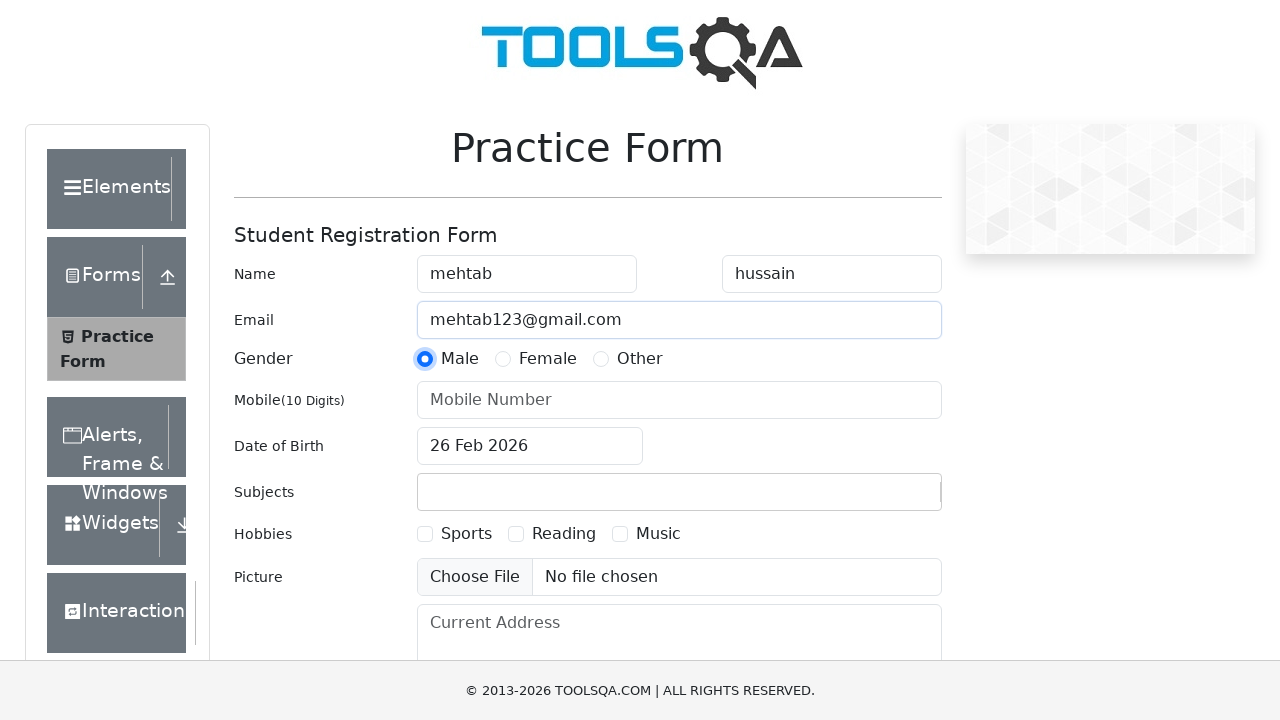

Filled phone number field with '8998877667' on #userNumber
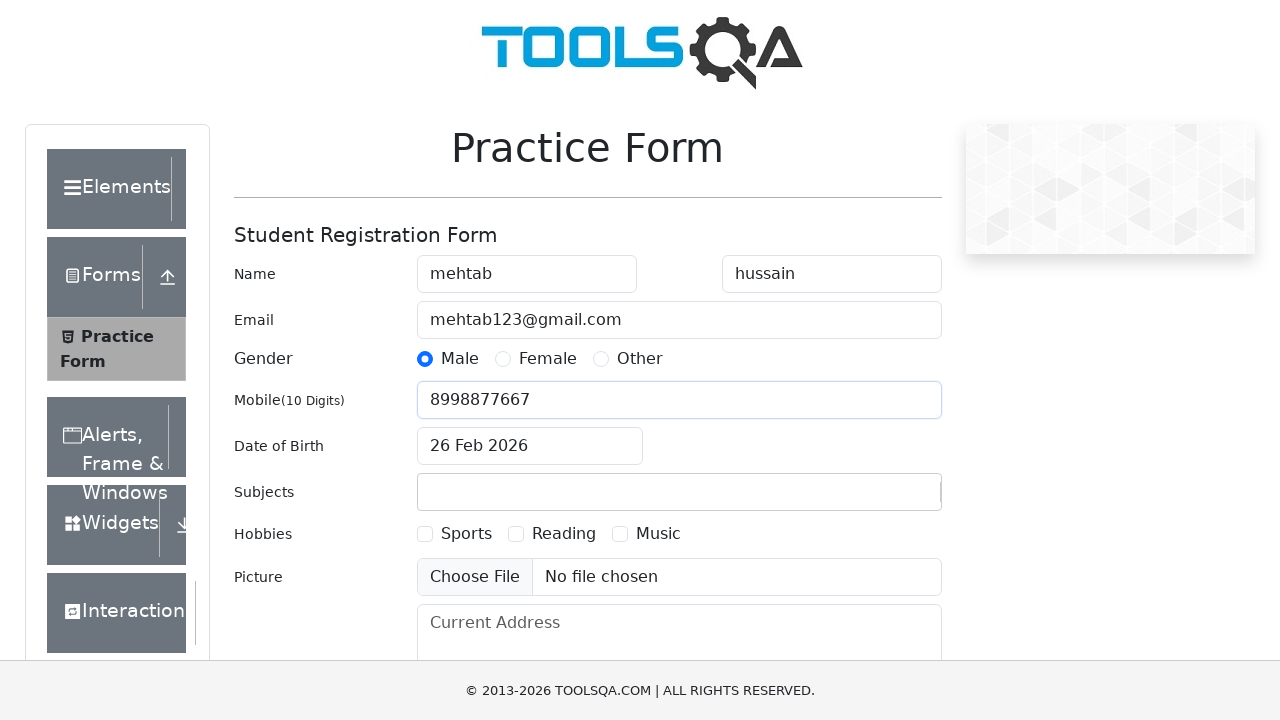

Opened date of birth picker at (530, 446) on #dateOfBirthInput
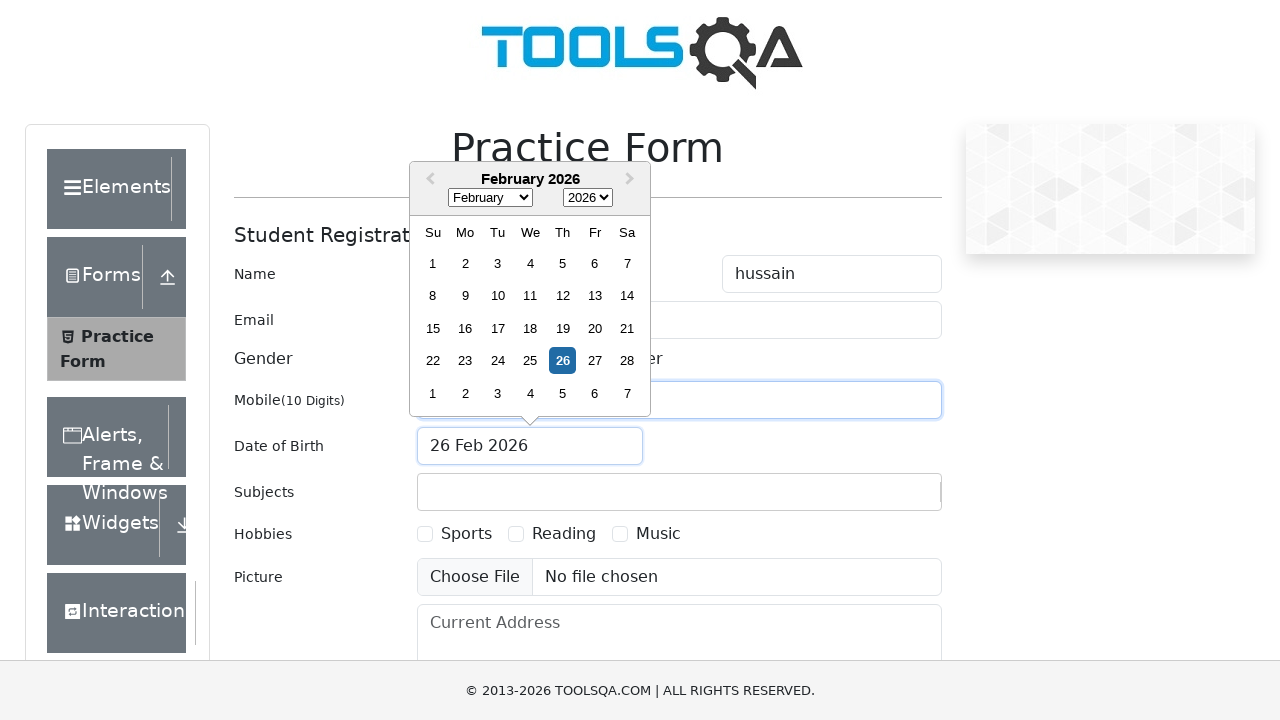

Selected year 1994 from date picker on .react-datepicker__year-select
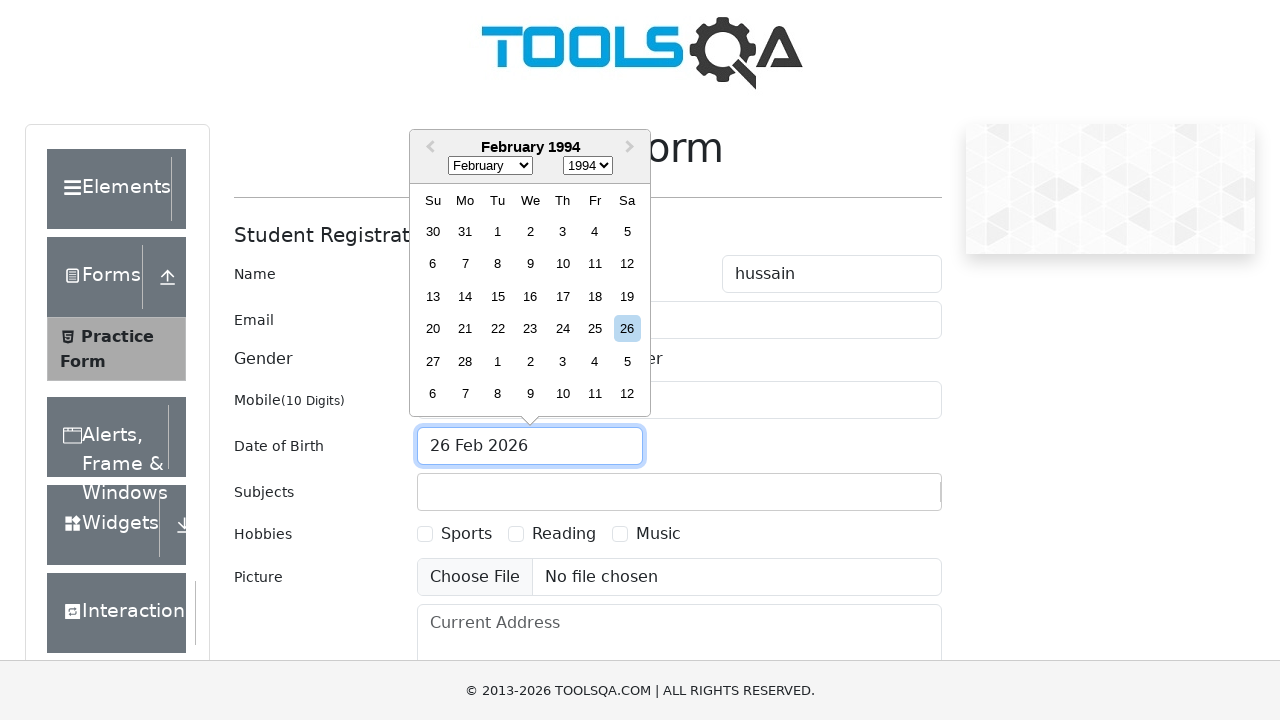

Selected month December (11) from date picker on .react-datepicker__month-select
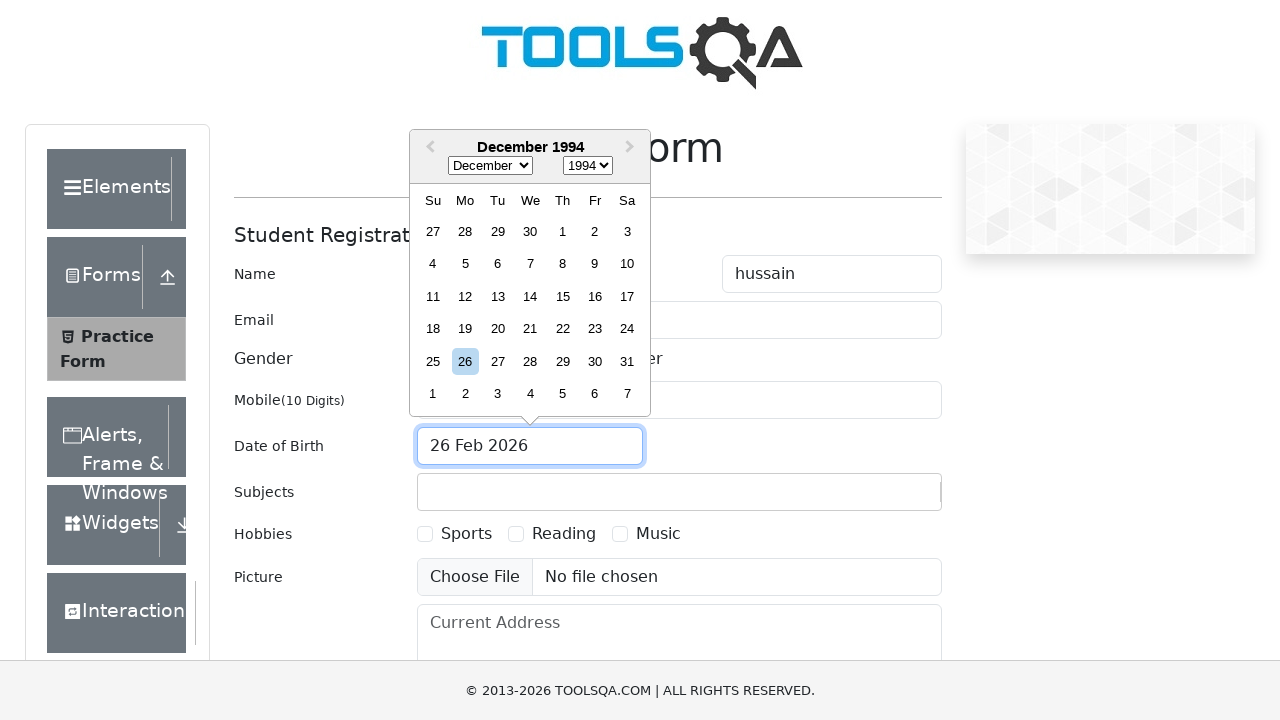

Selected day 22 from date picker at (562, 329) on .react-datepicker__day--022:not(.react-datepicker__day--outside-month)
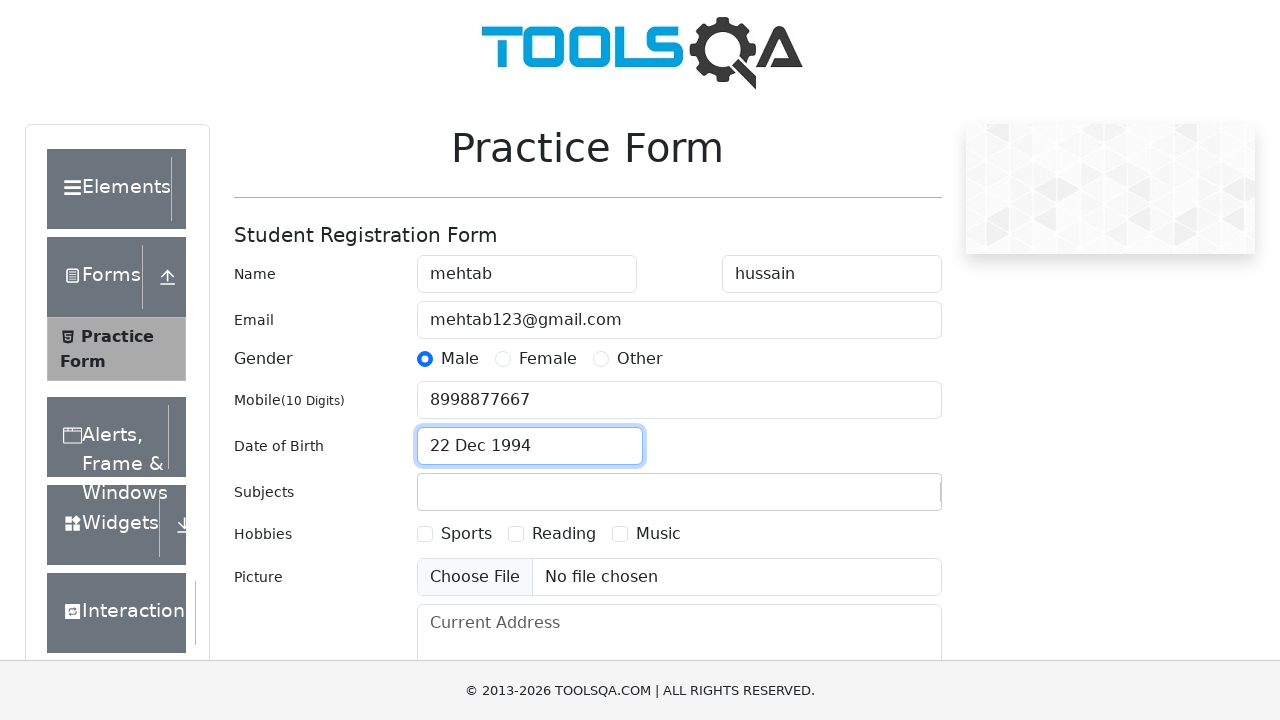

Clicked on subjects container field at (679, 492) on #subjectsContainer
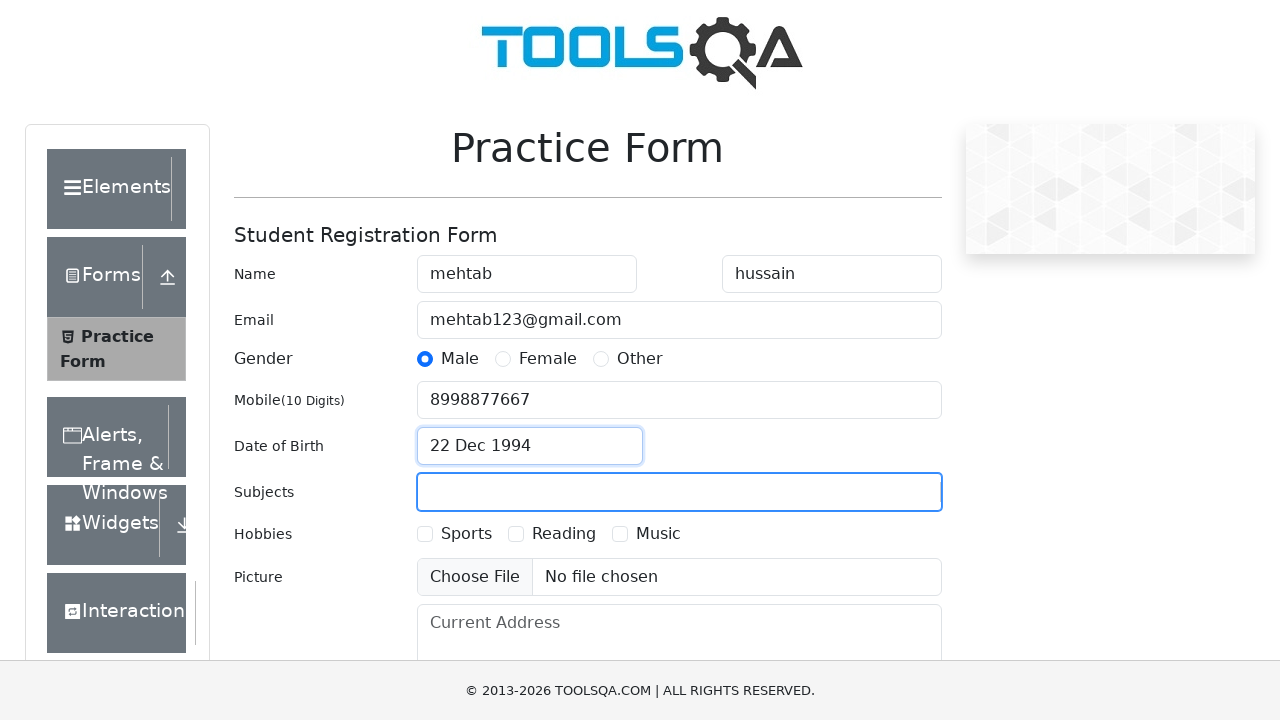

Checked first hobby checkbox at (425, 534) on #hobbies-checkbox-1
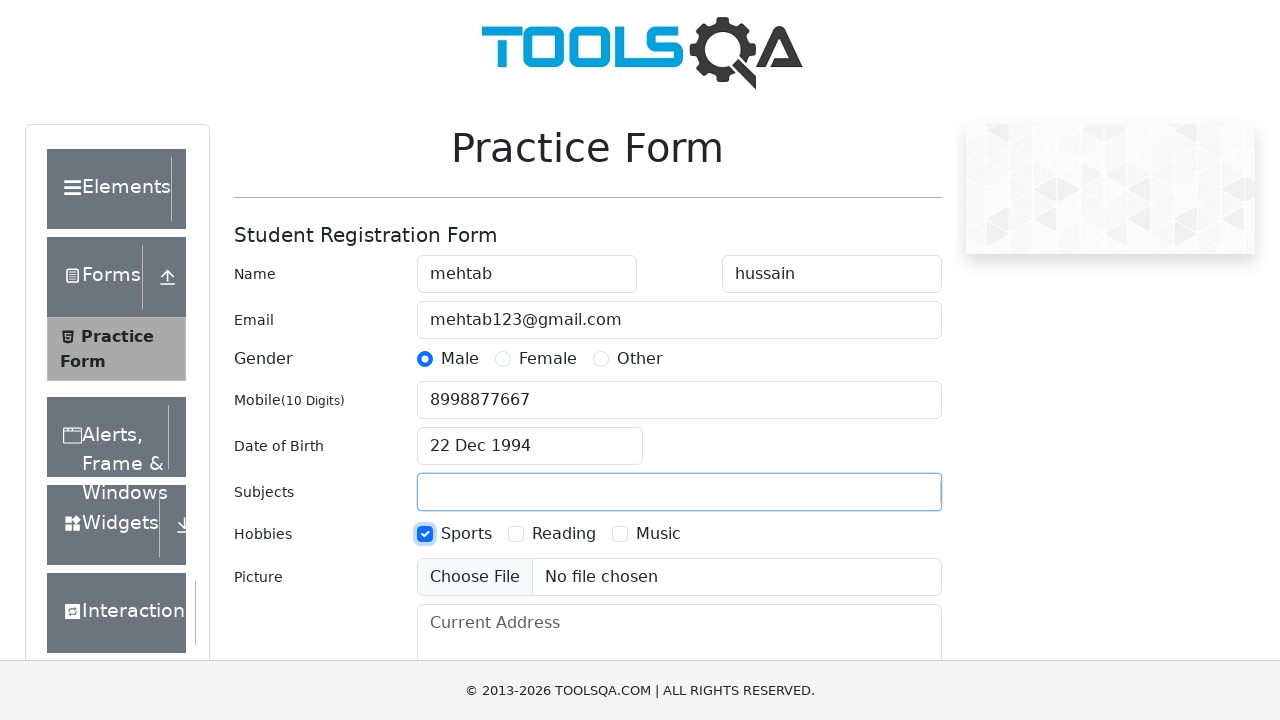

Checked second hobby checkbox at (516, 534) on #hobbies-checkbox-2
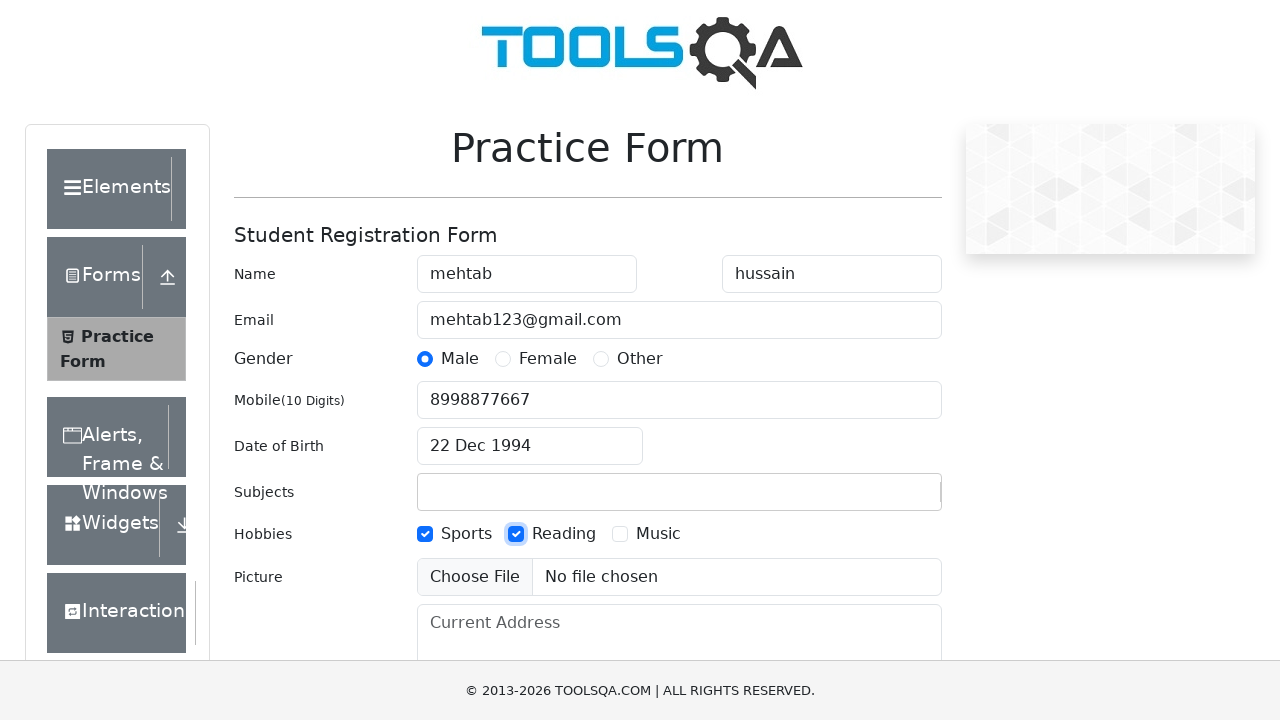

Checked third hobby checkbox at (620, 534) on #hobbies-checkbox-3
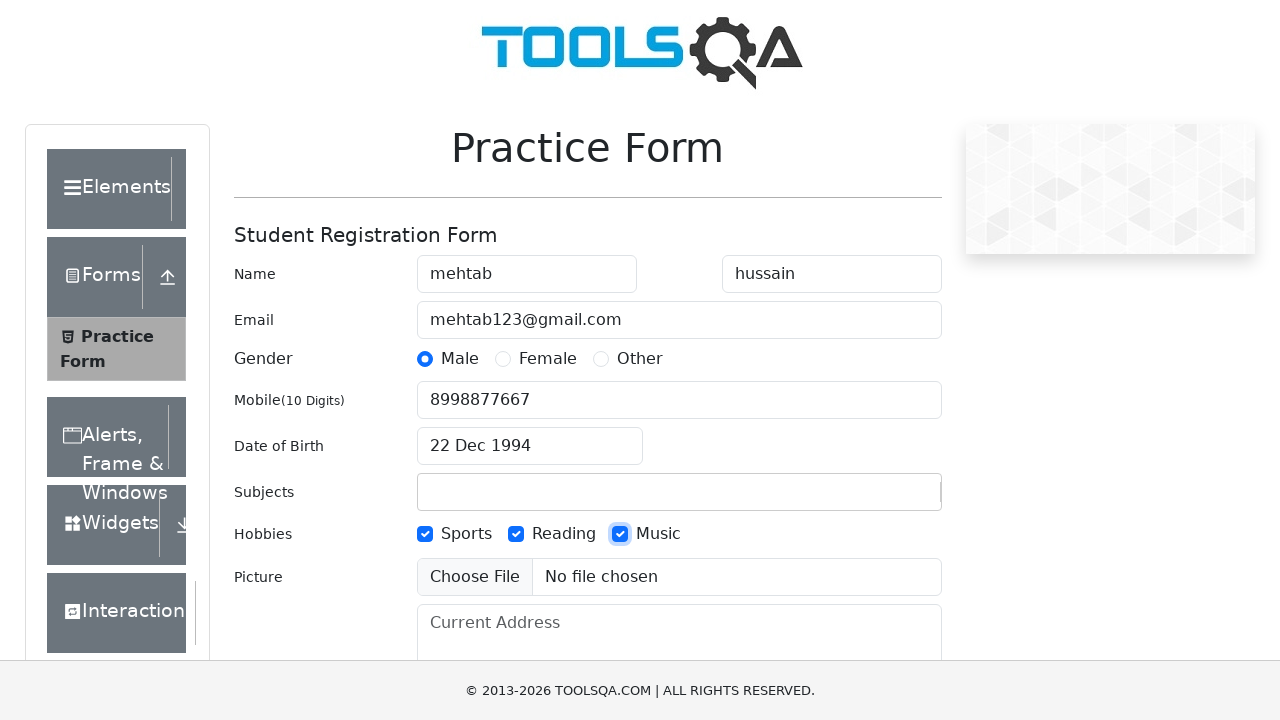

Filled current address field with 'Pune Maharashtra' on #currentAddress
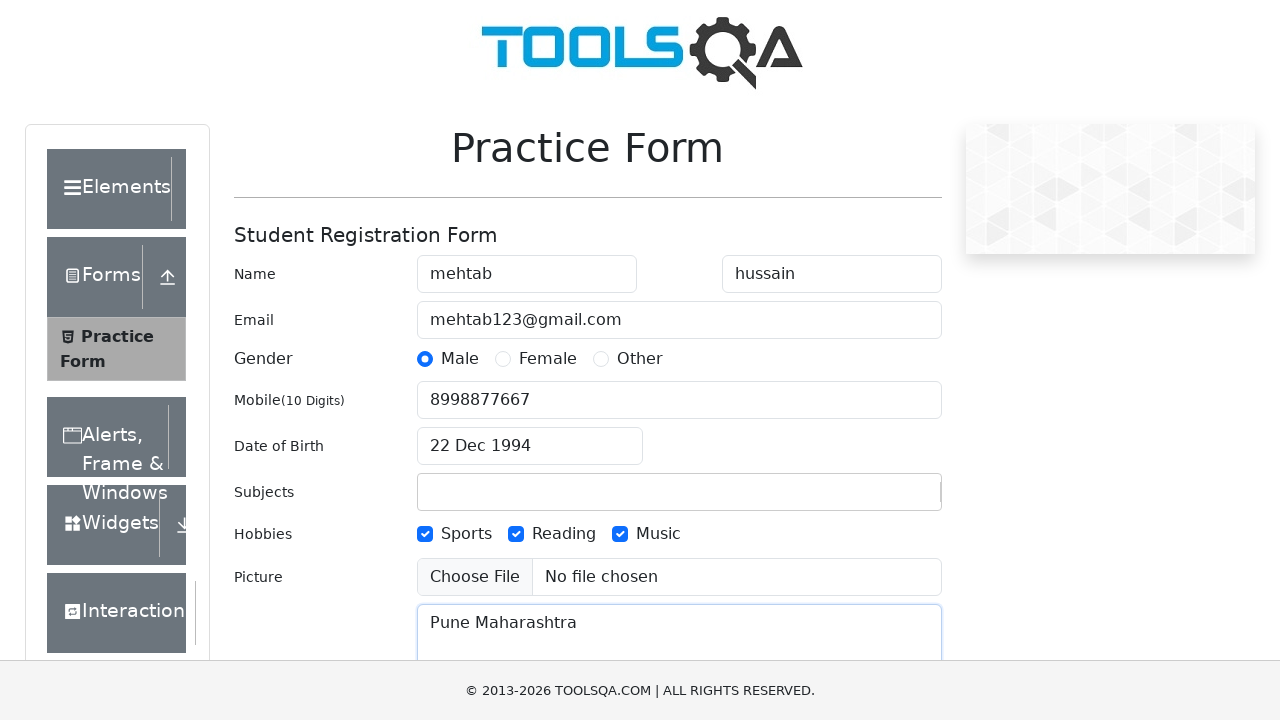

Clicked on state dropdown at (527, 437) on #state
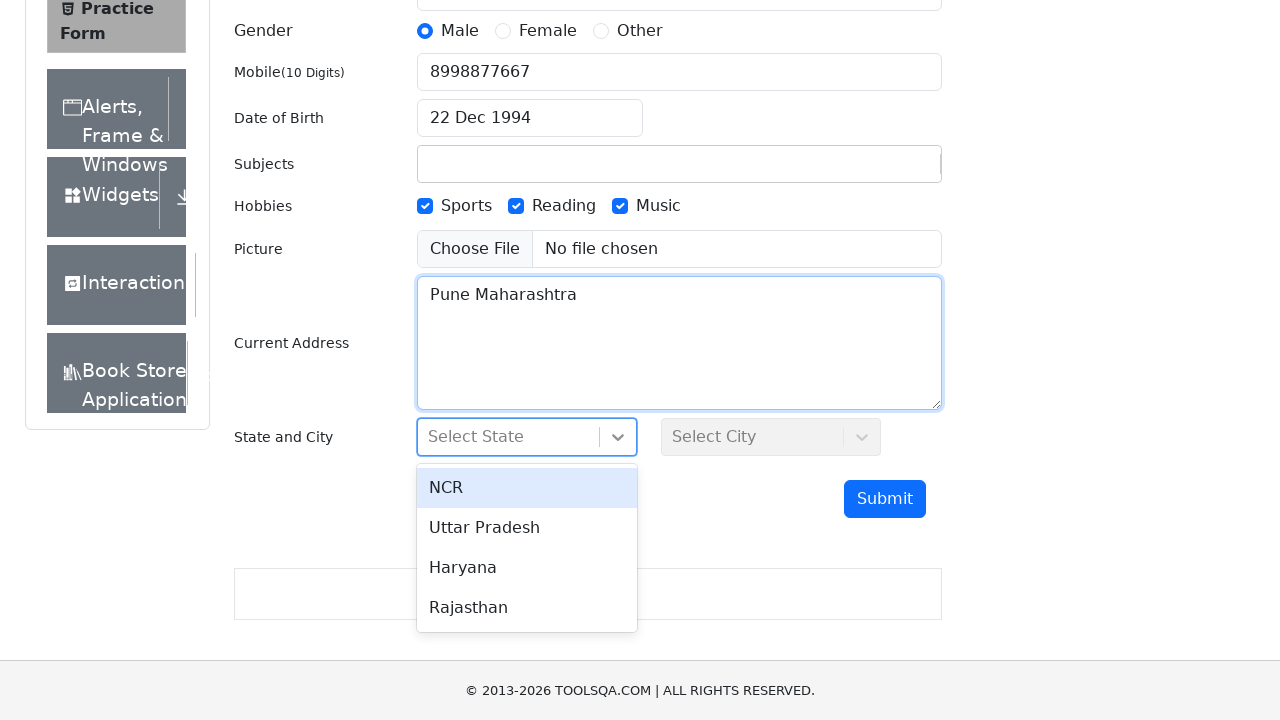

Typed 'NCR' in state search field on #react-select-3-input
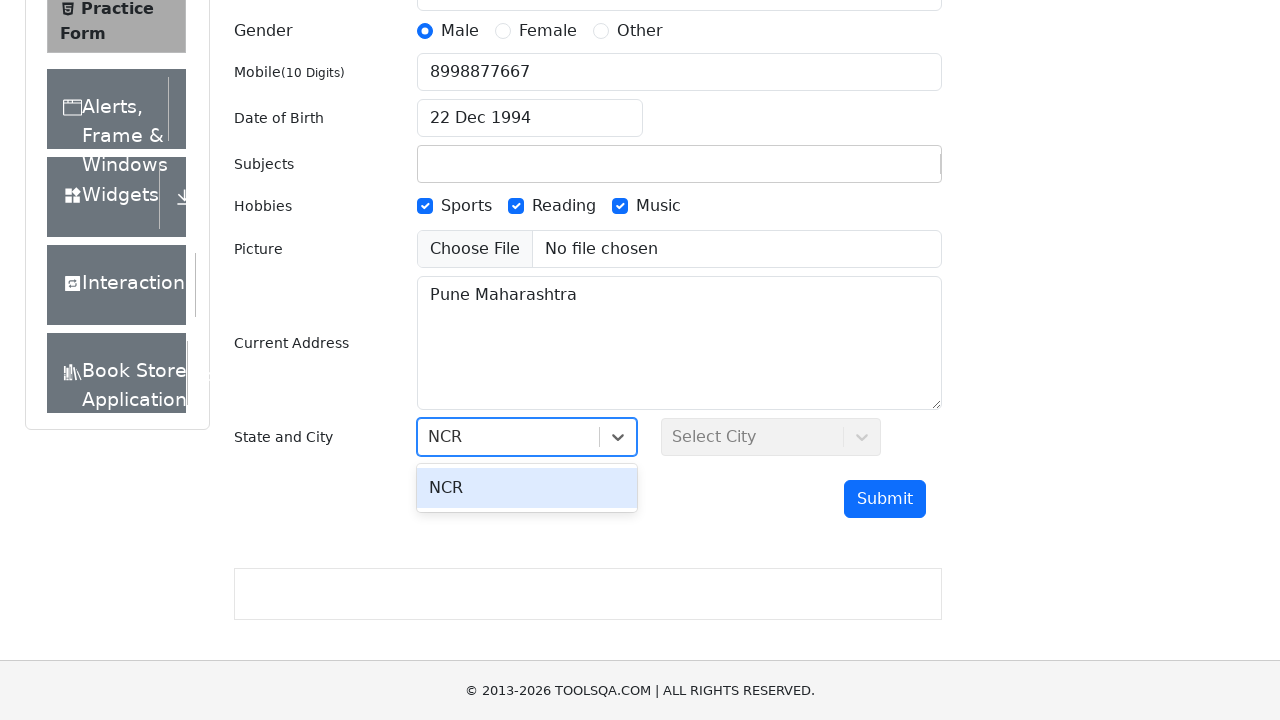

Selected NCR state option on #react-select-3-input
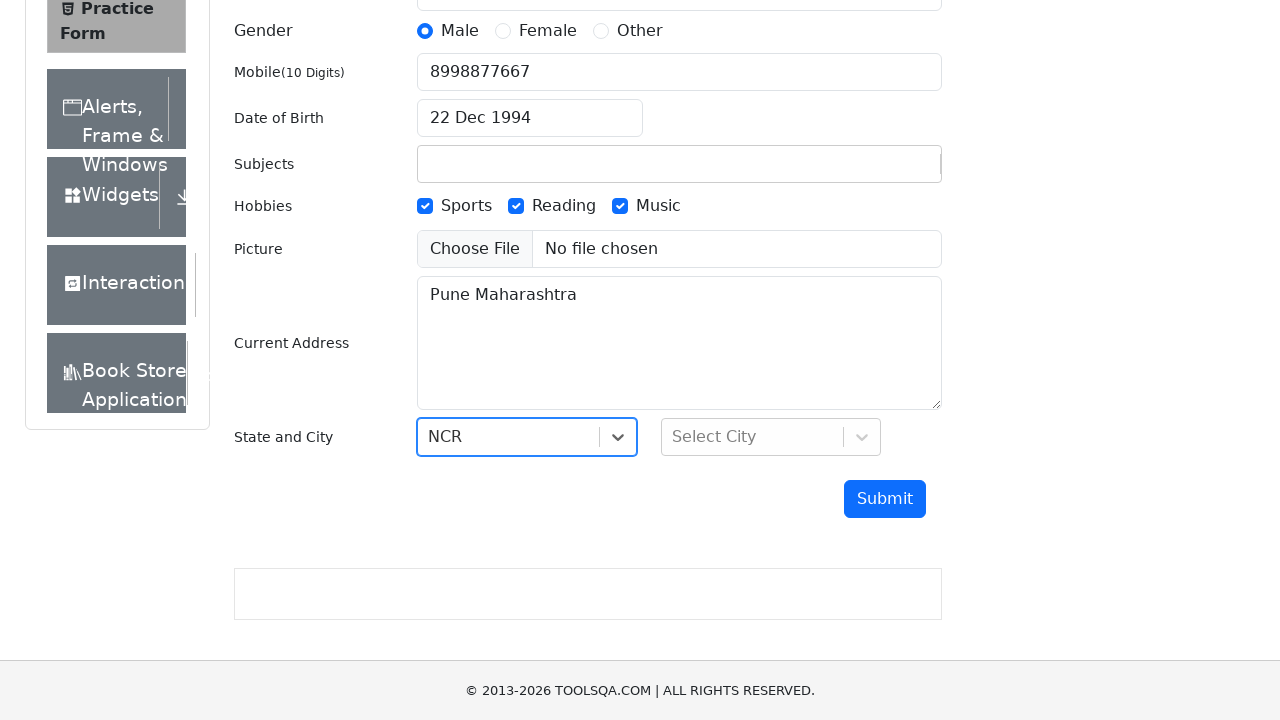

Clicked on city dropdown at (771, 437) on #city
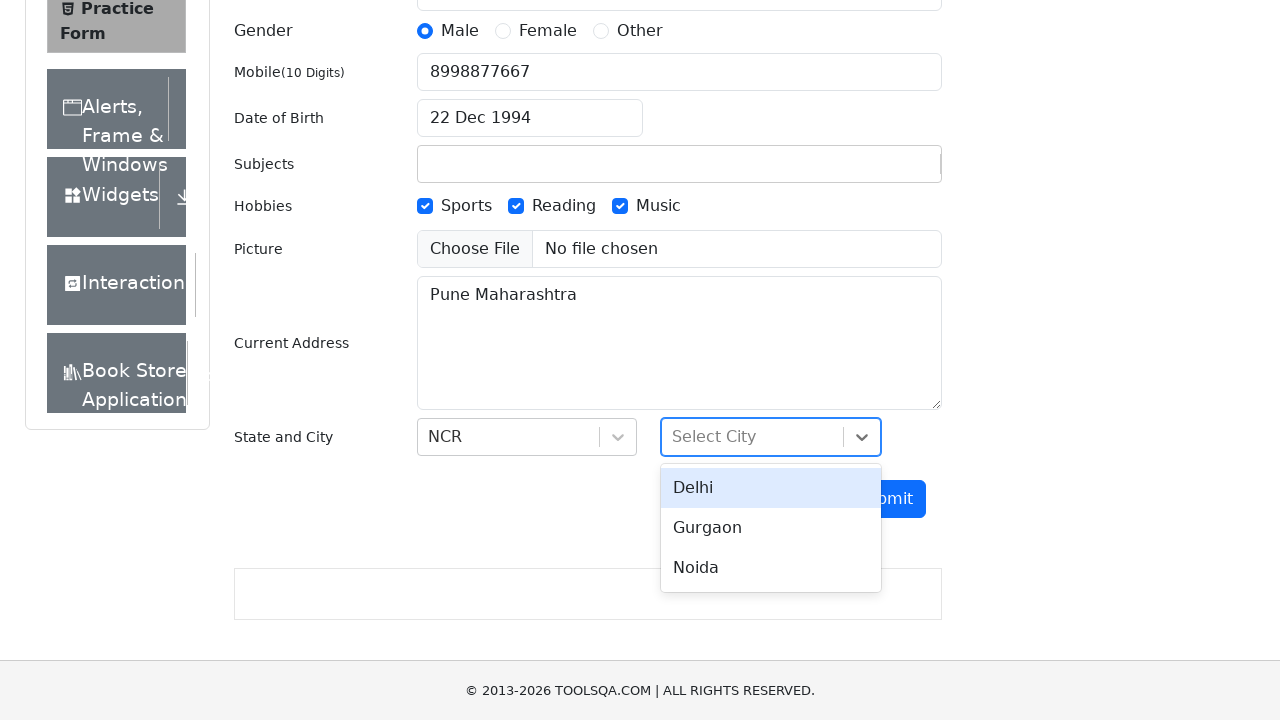

Typed 'Delhi' in city search field on #react-select-4-input
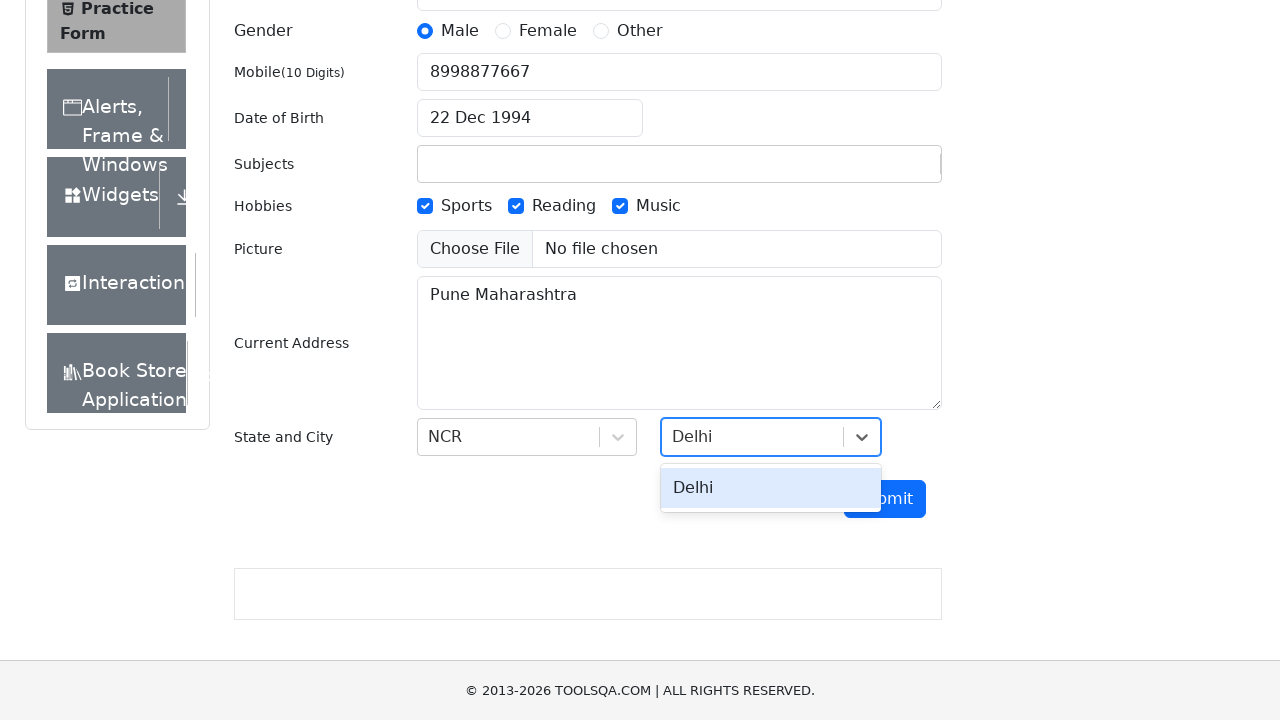

Selected Delhi city option on #react-select-4-input
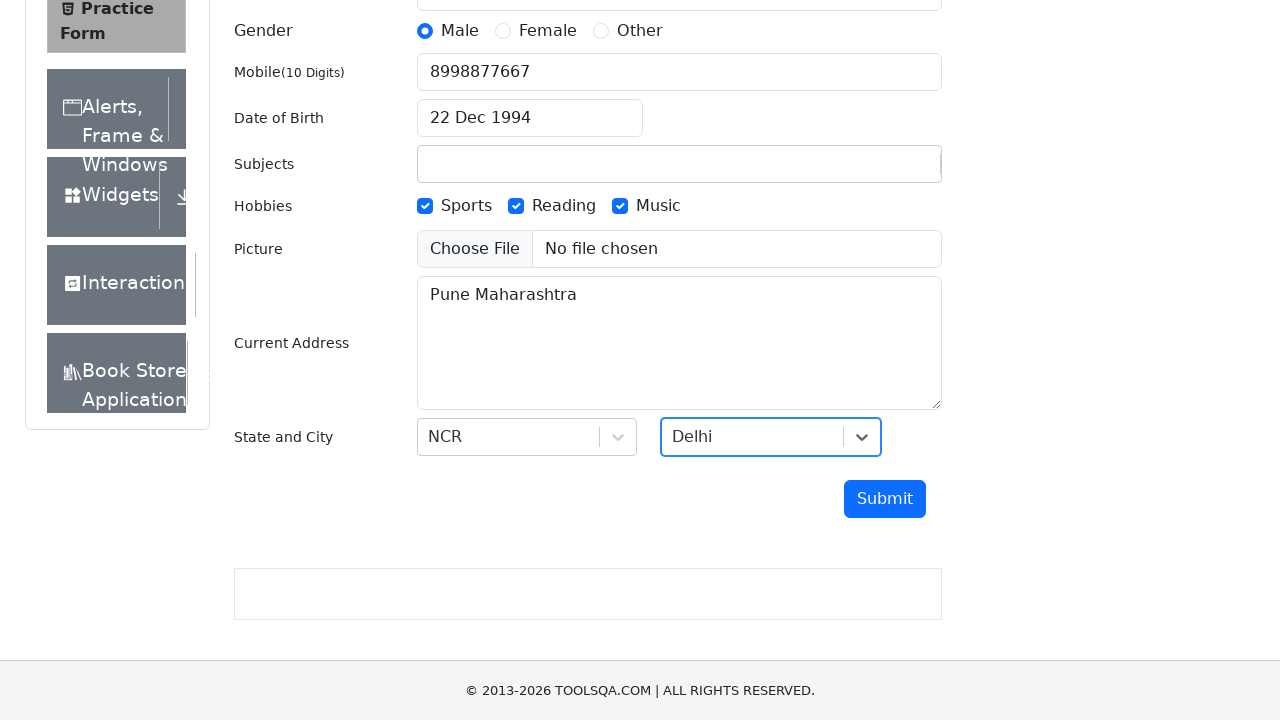

Clicked submit button to submit practice form at (885, 499) on #submit
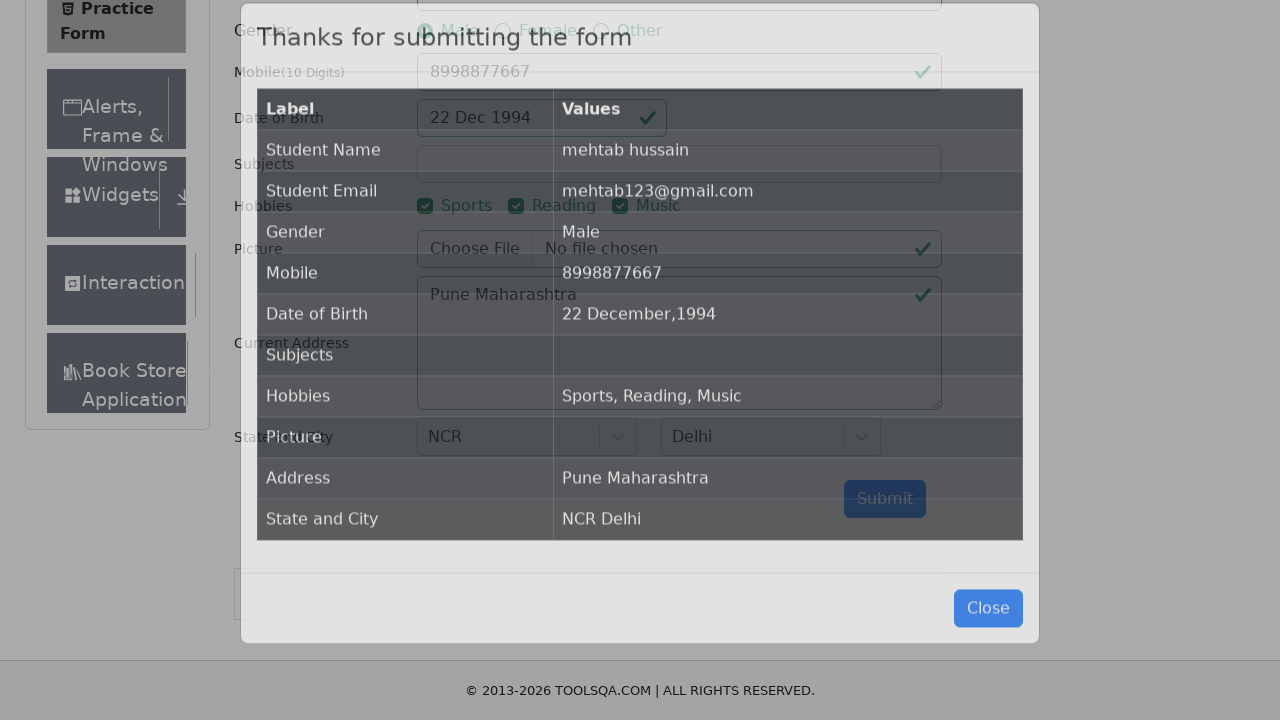

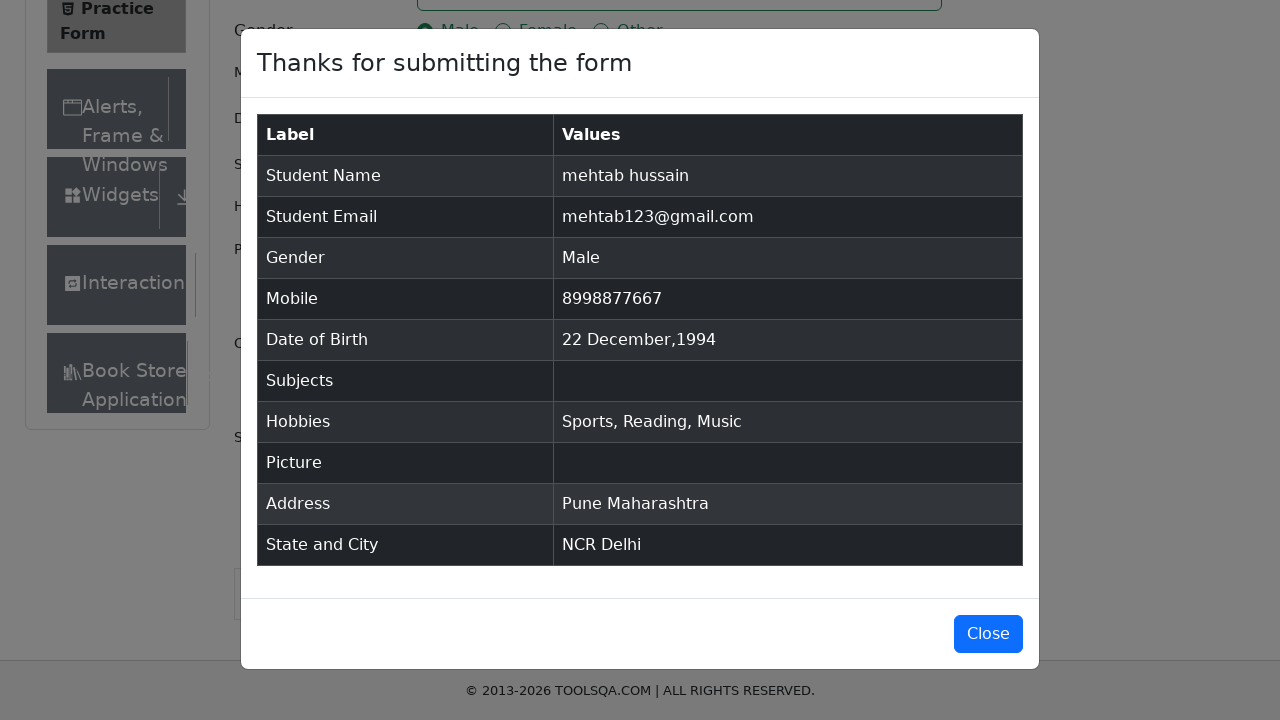